Tests adding a product to the shopping cart by clicking the Add to Cart button and verifying cart count increases

Starting URL: https://djuanze.github.io/test-ecommerce-site/products.html

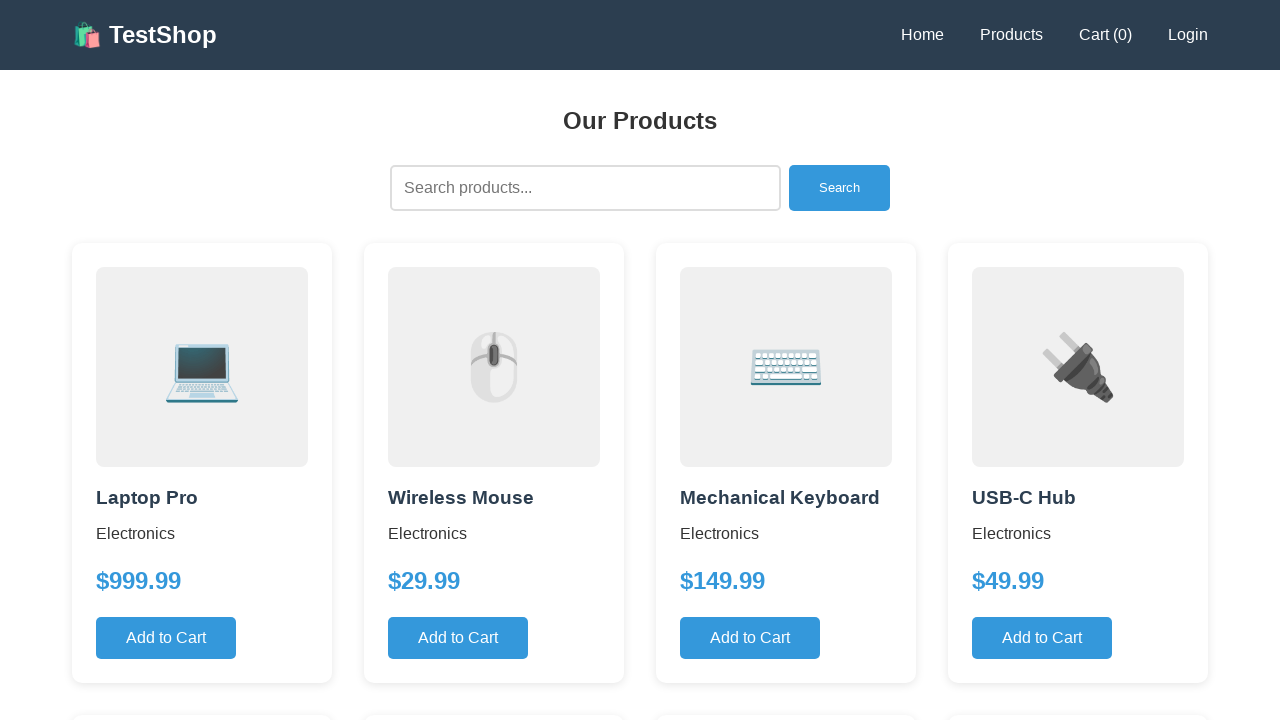

Navigated to products page
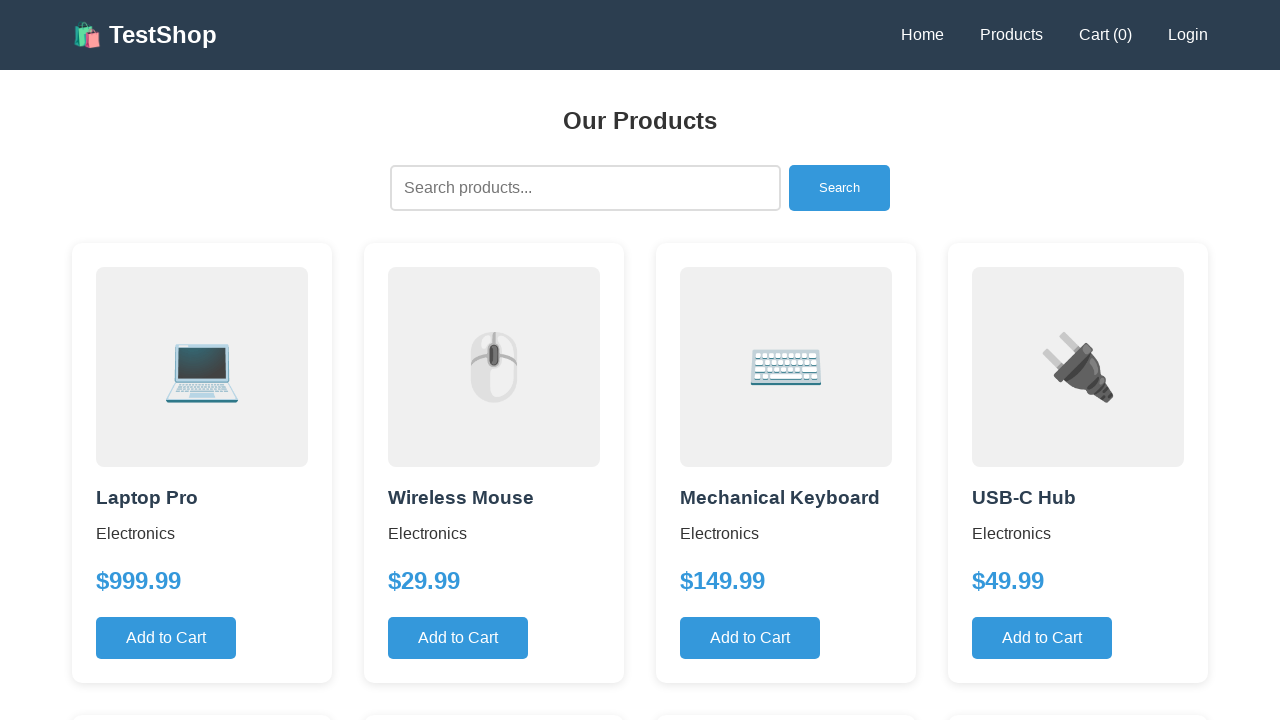

Retrieved initial cart count
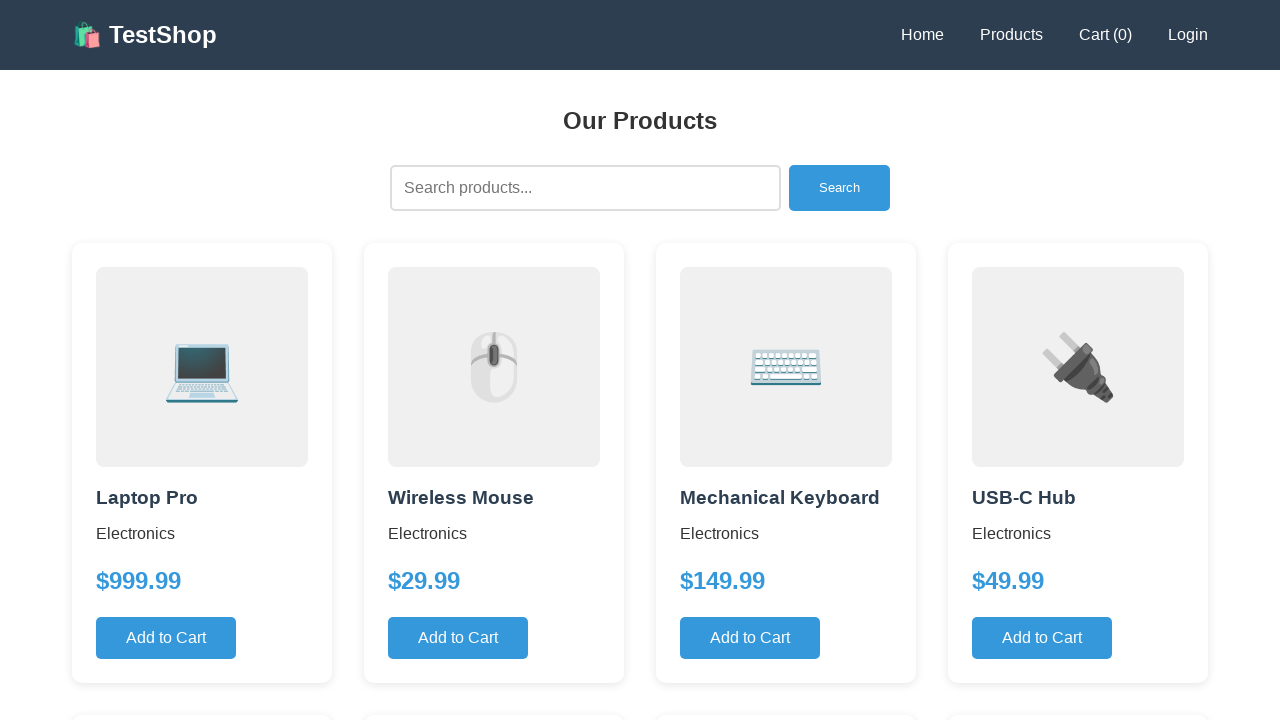

Set up dialog handler to accept alerts
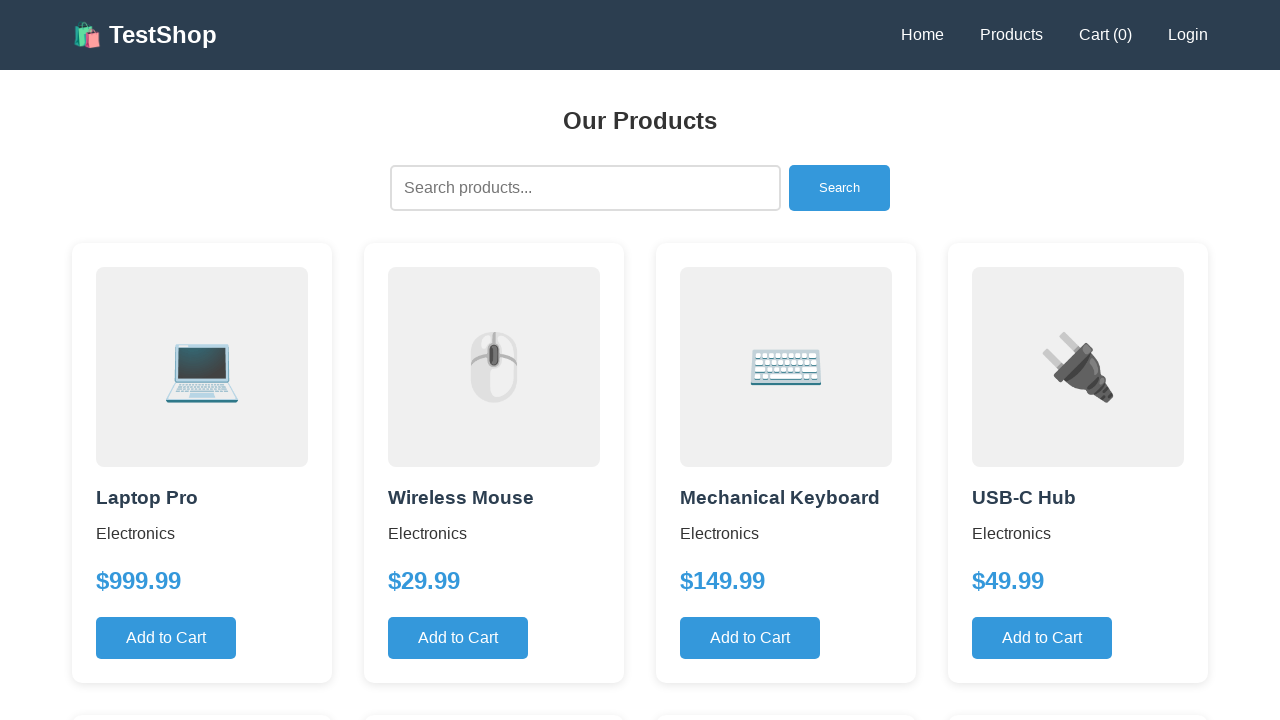

Clicked Add to Cart button at (166, 638) on .btn-primary >> nth=0
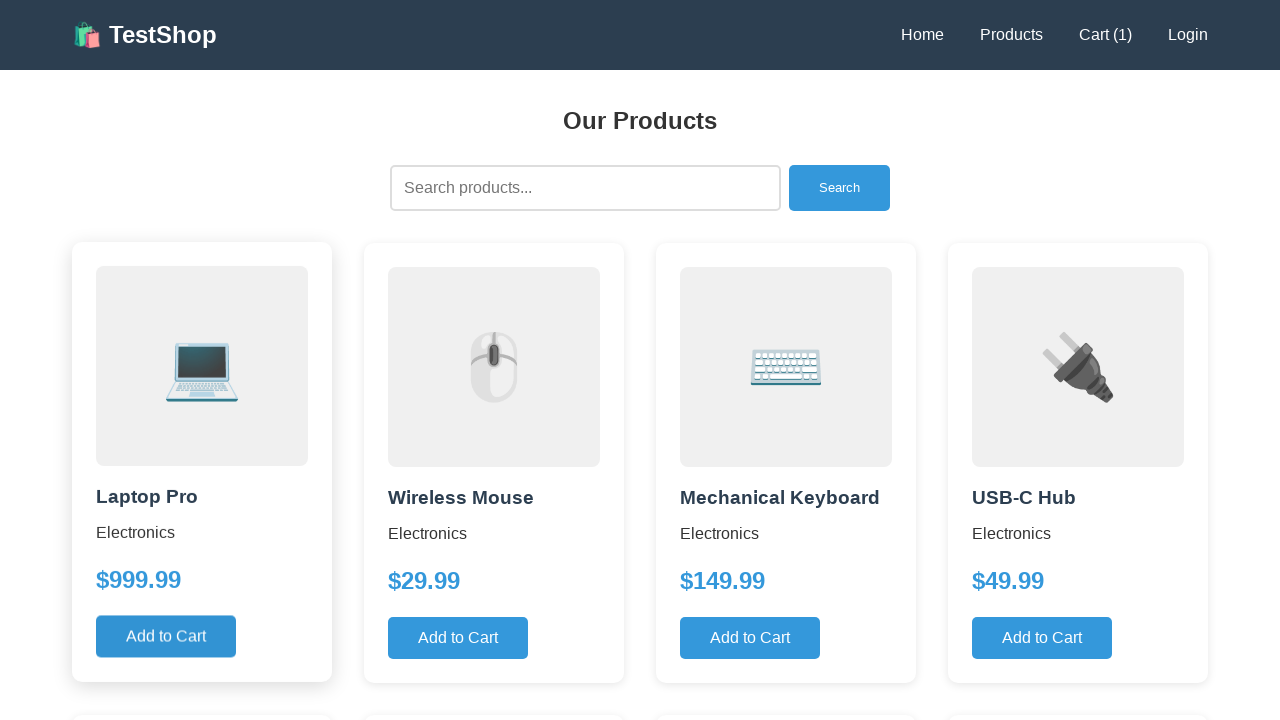

Waited for cart to update
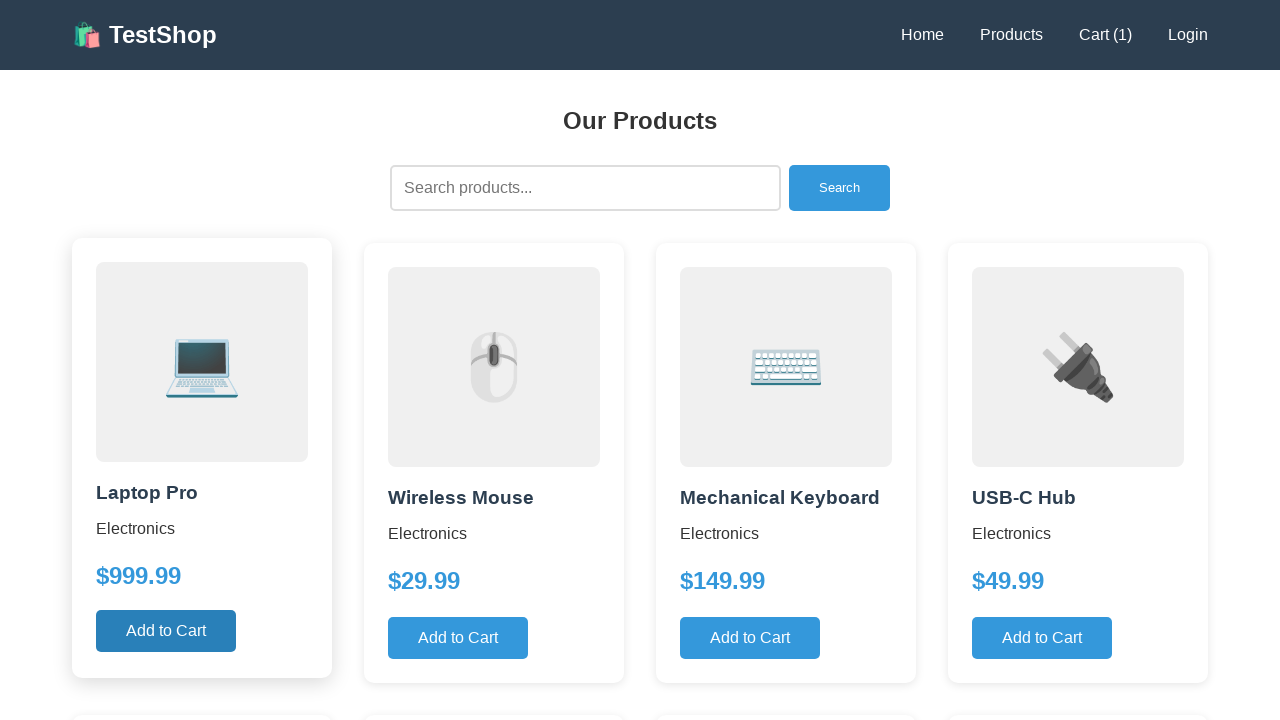

Retrieved updated cart count
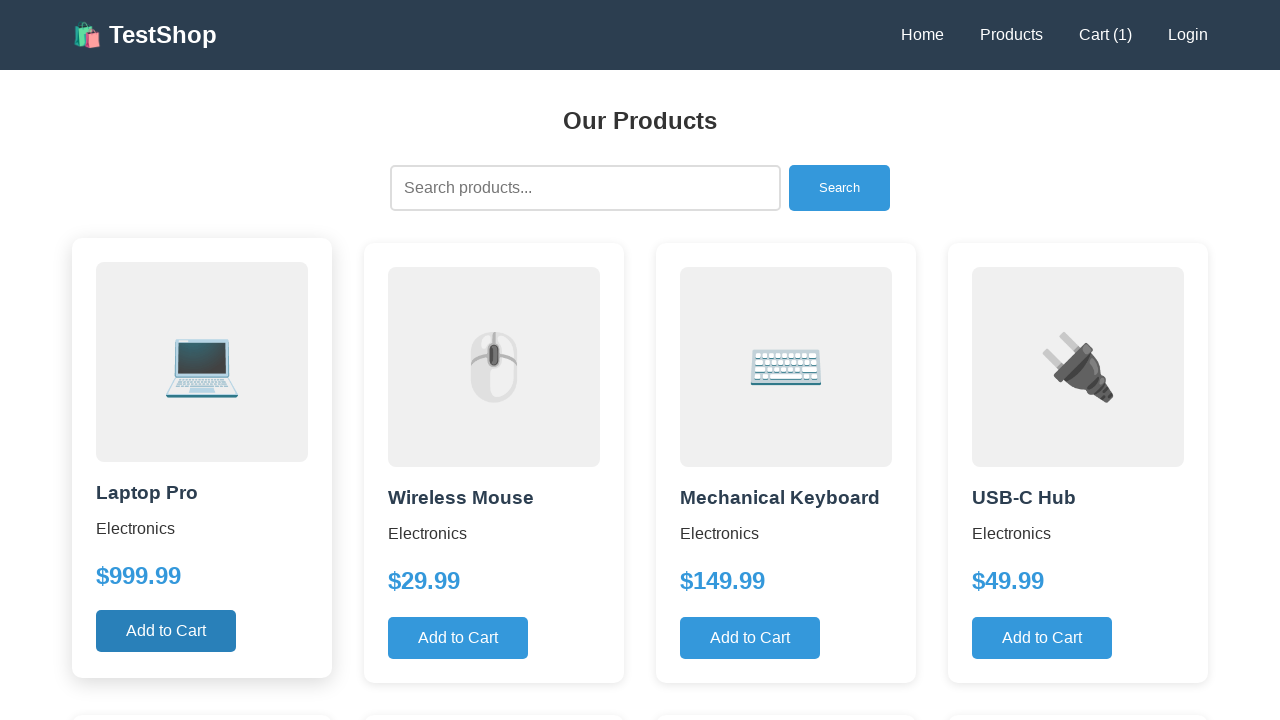

Verified cart count increased from 0 to 1
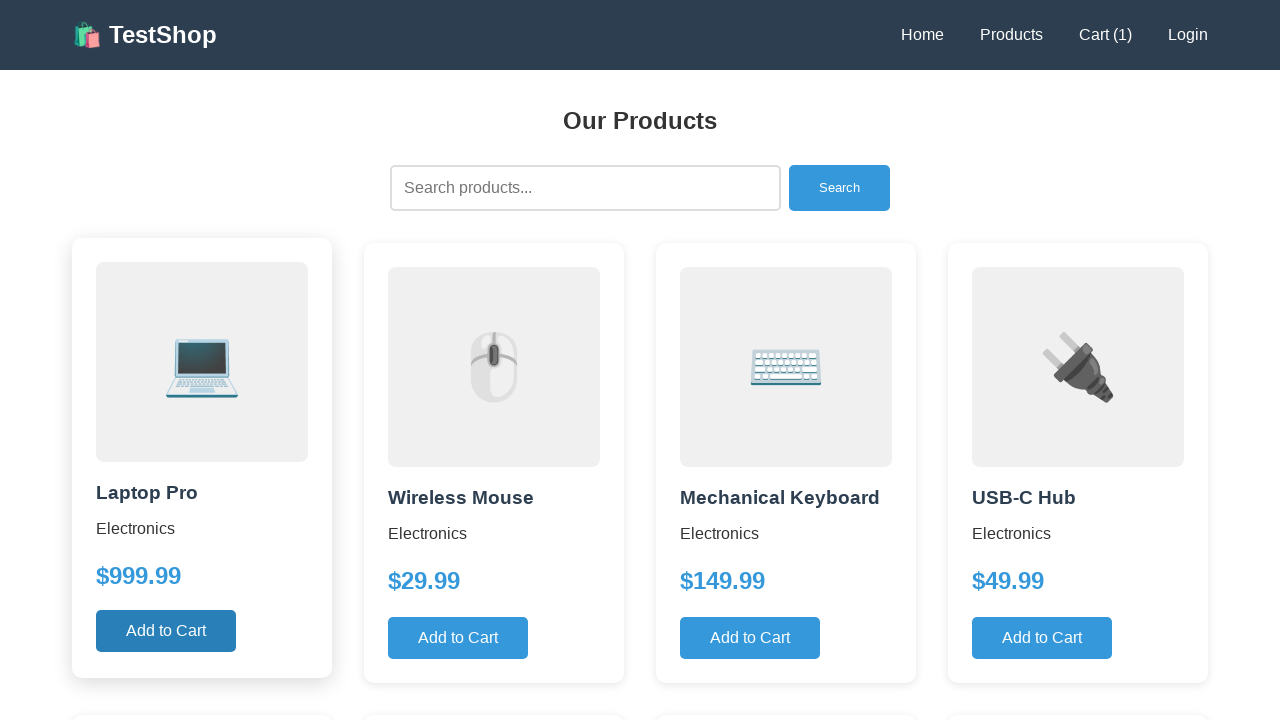

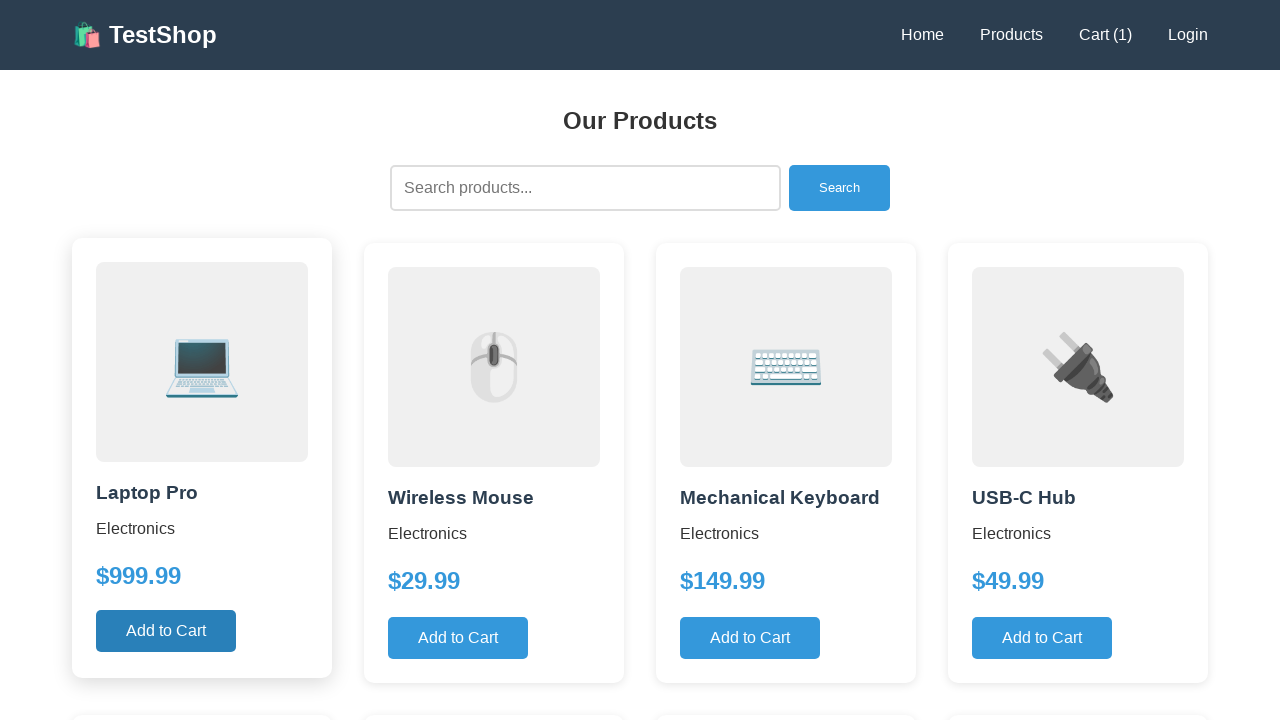